Tests text input on Selenium web form by filling a field and submitting the form

Starting URL: https://www.selenium.dev/selenium/web/web-form.html

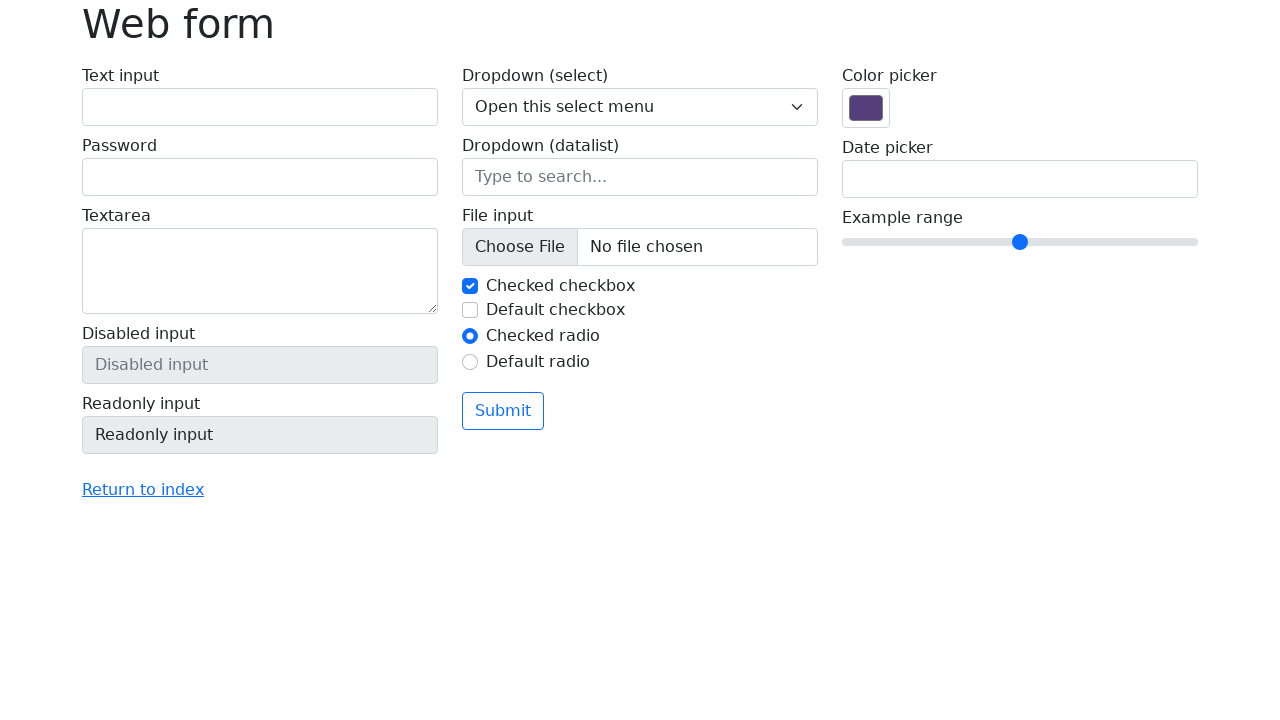

Clicked text input field at (260, 107) on #my-text-id
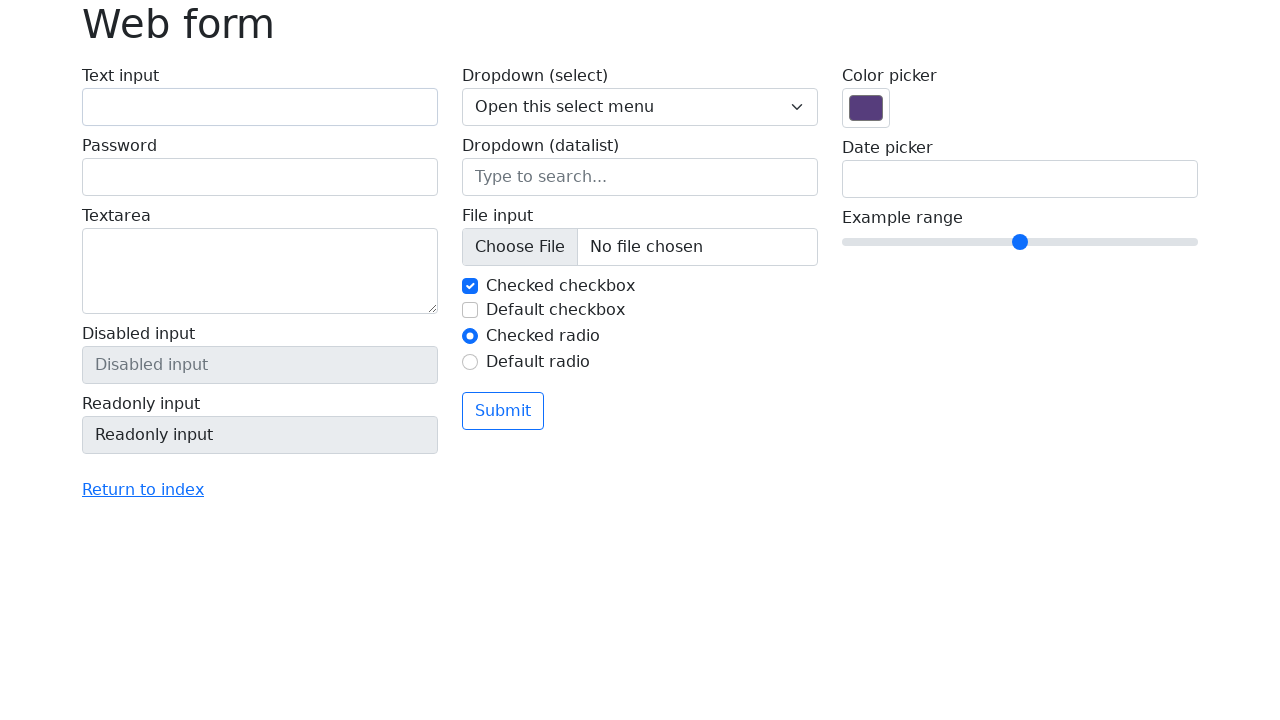

Filled text input field with 'Selenium' on #my-text-id
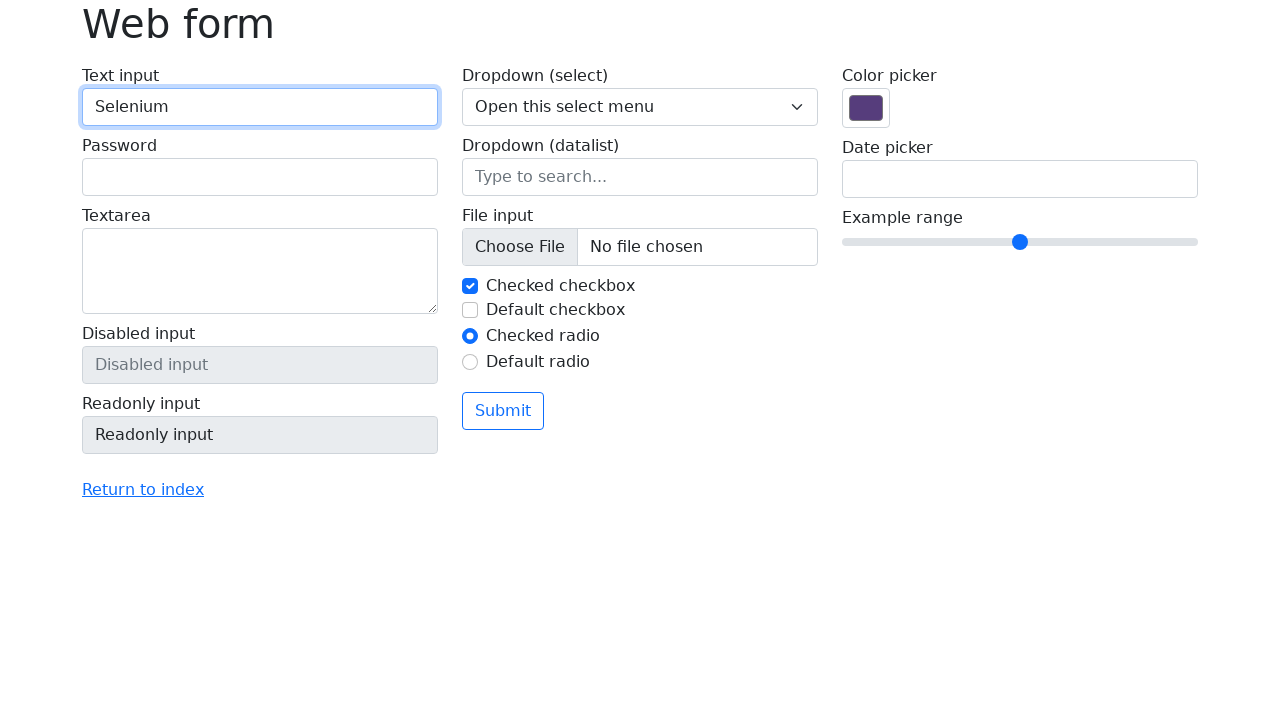

Clicked submit button to submit form at (503, 411) on button[type='submit']
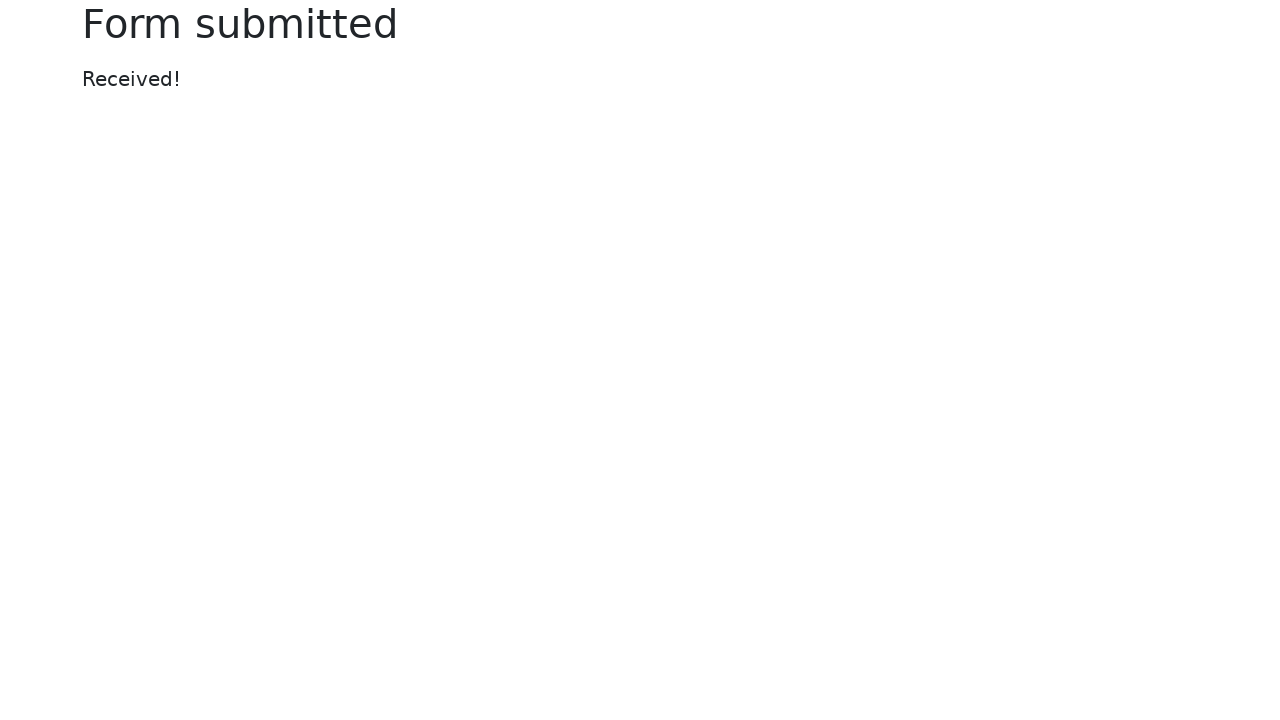

Confirmation message appeared after form submission
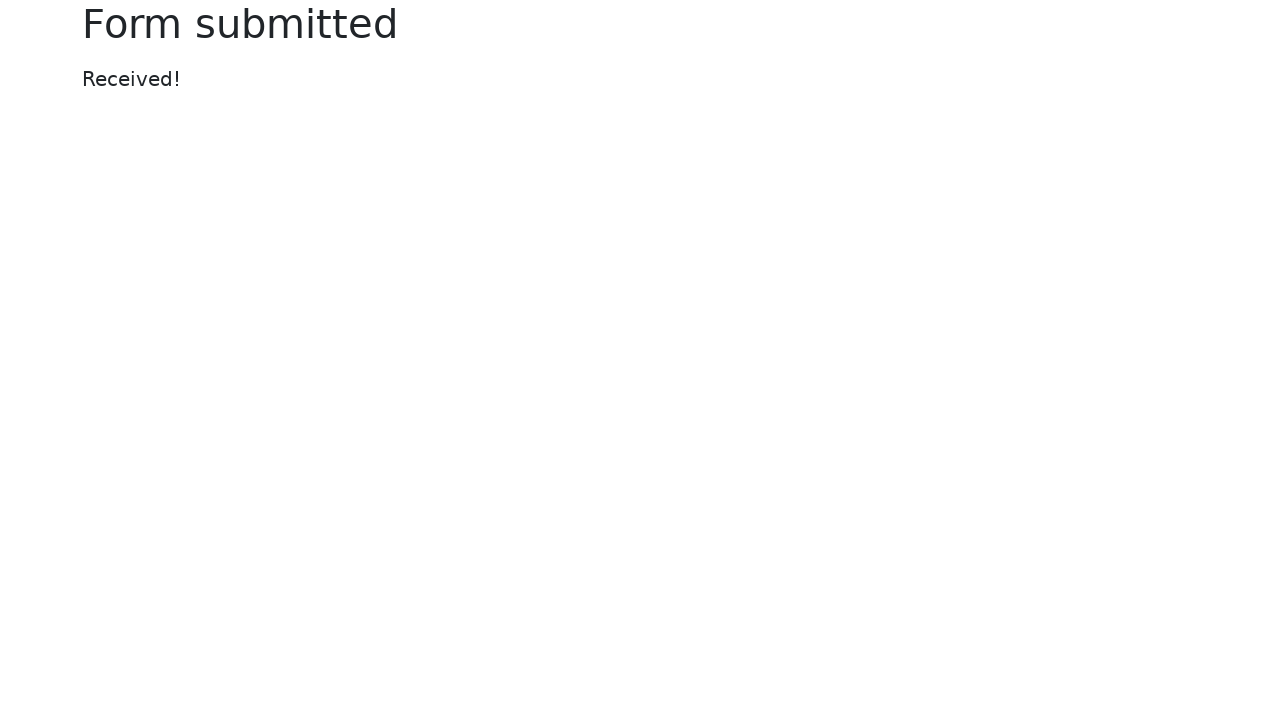

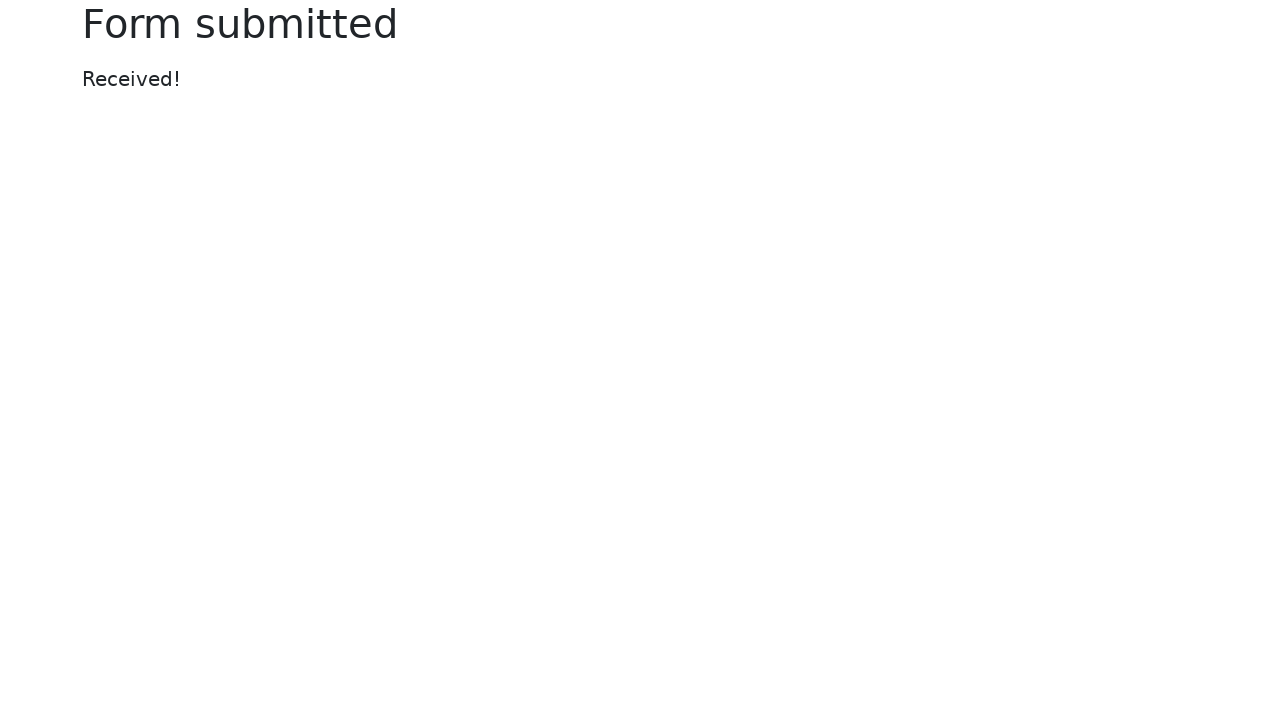